Tests dynamic checkbox interaction by clicking it twice and checking its selection state

Starting URL: https://v1.training-support.net/selenium/dynamic-controls

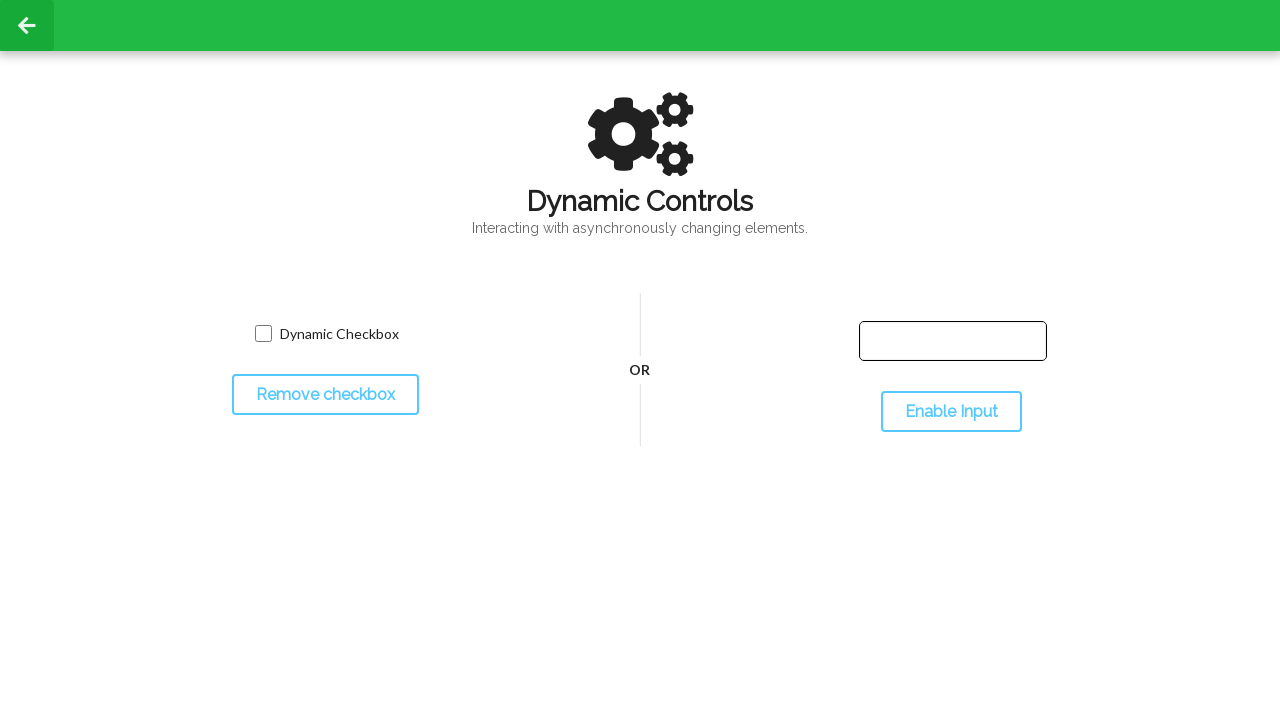

Located the dynamic checkbox element
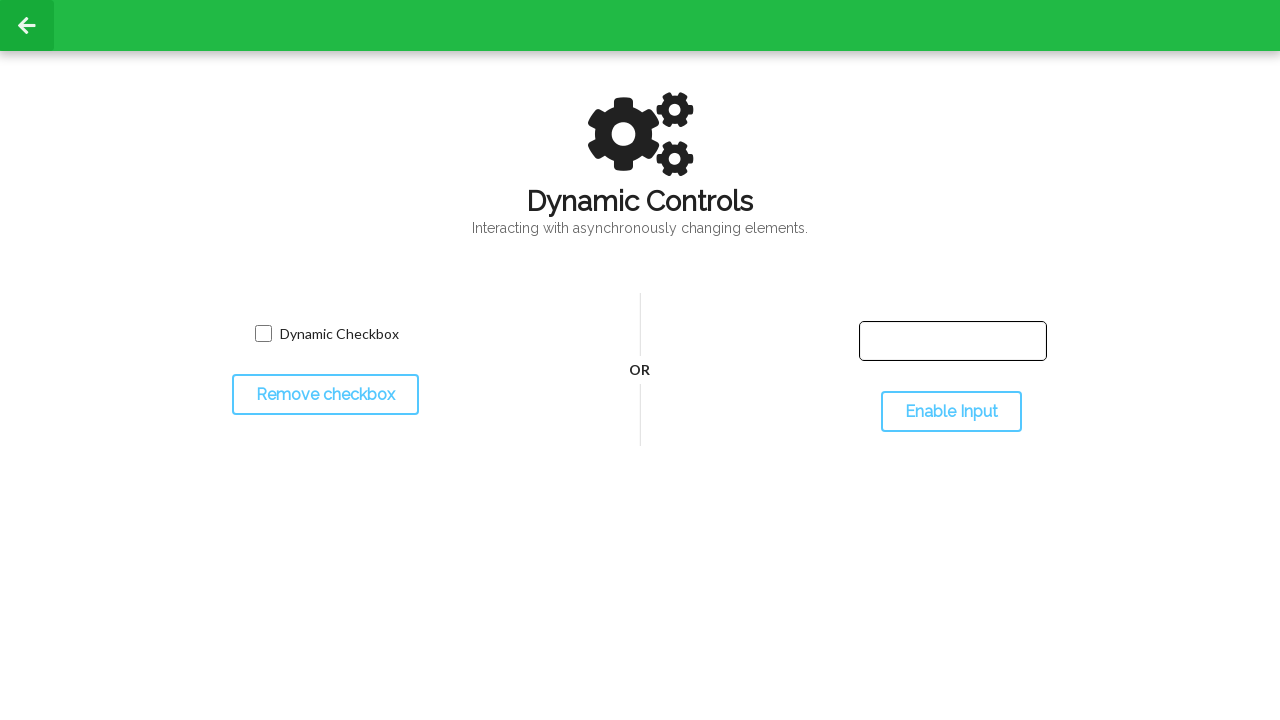

Clicked the checkbox to select it at (263, 334) on input.willDisappear
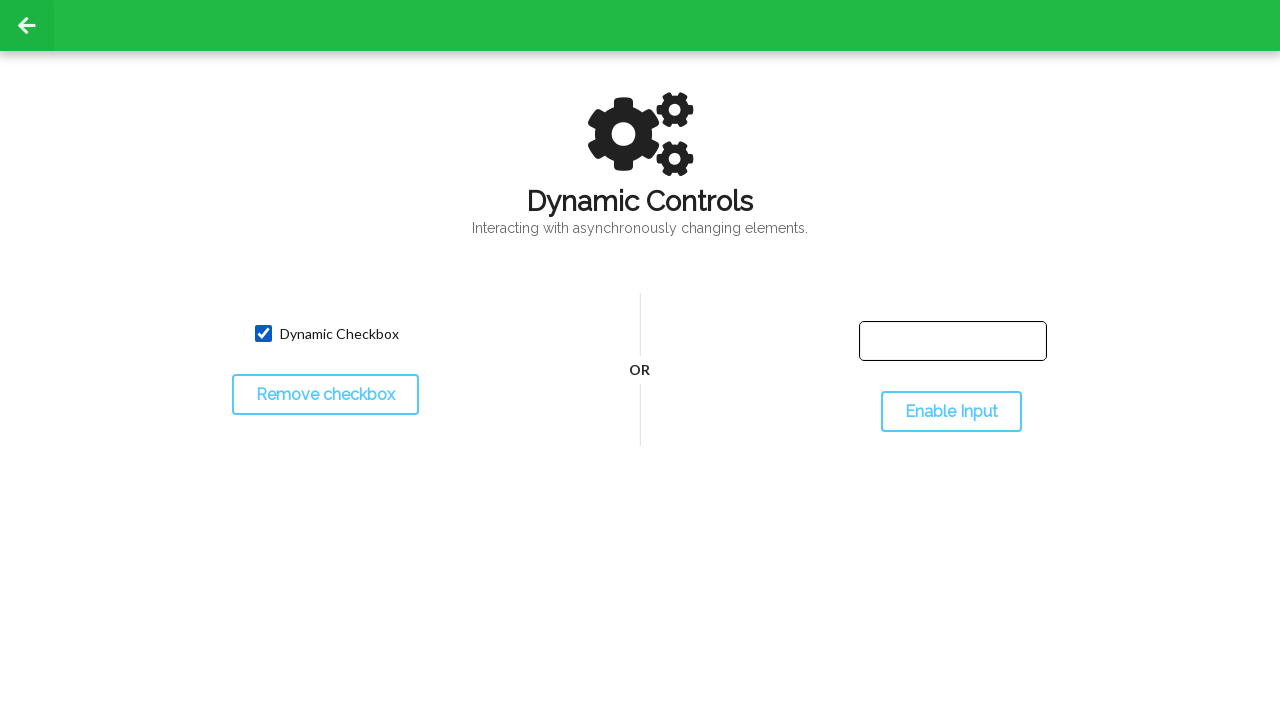

Clicked the checkbox again to deselect it at (263, 334) on input.willDisappear
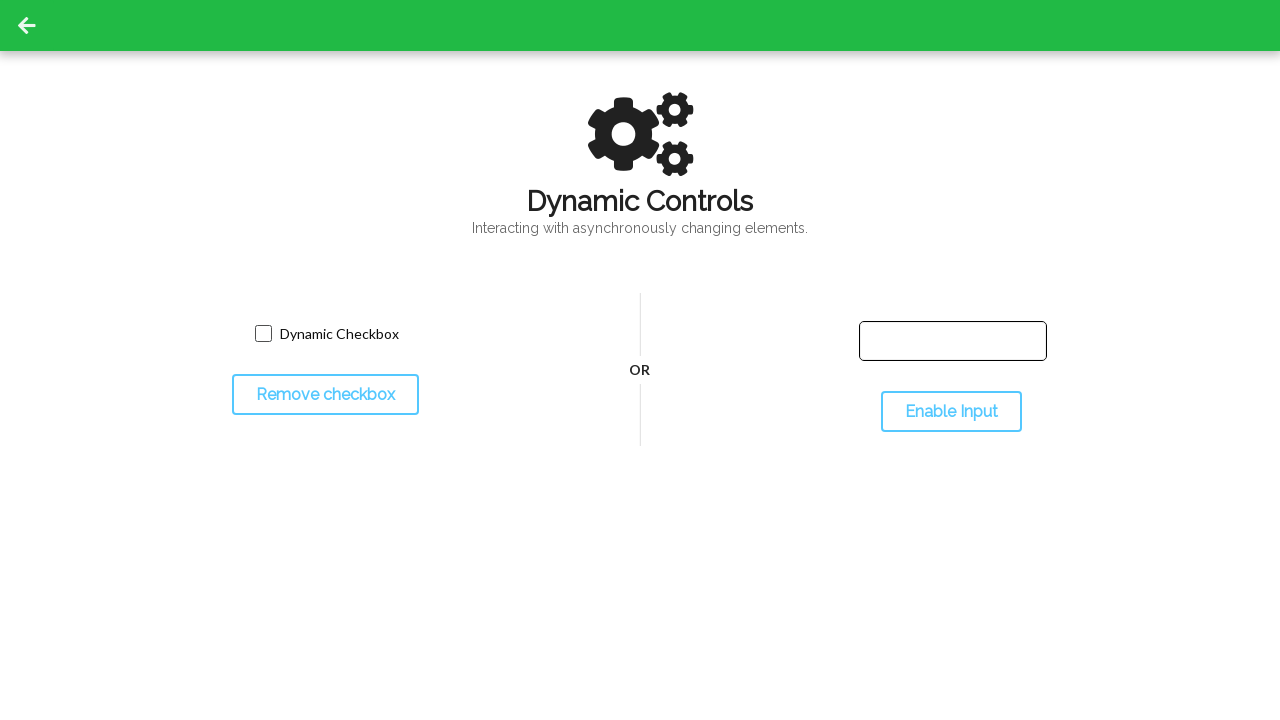

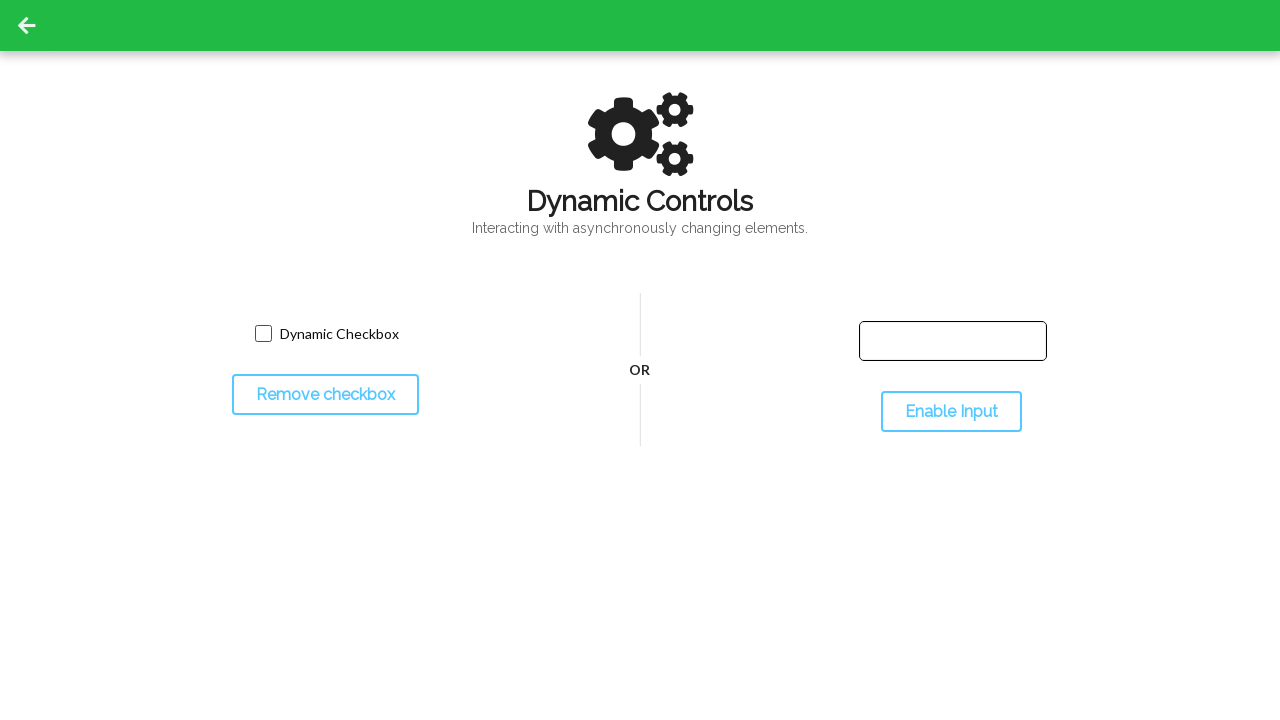